Tests a form submission on Sauce Labs' guinea pig test page by entering comments, submitting the form, verifying the comments appear, and then clicking a link to navigate to another page section.

Starting URL: http://saucelabs.com/test/guinea-pig

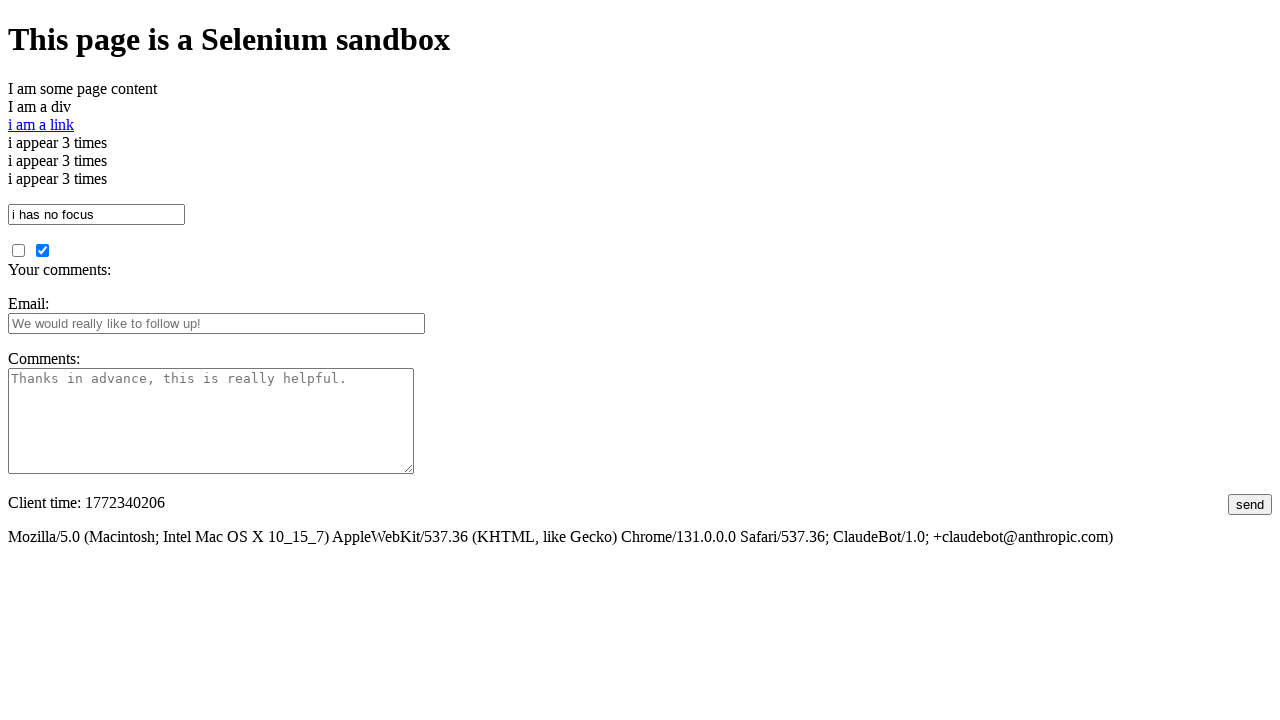

Verified page title contains 'I am a page title - Sauce Labs'
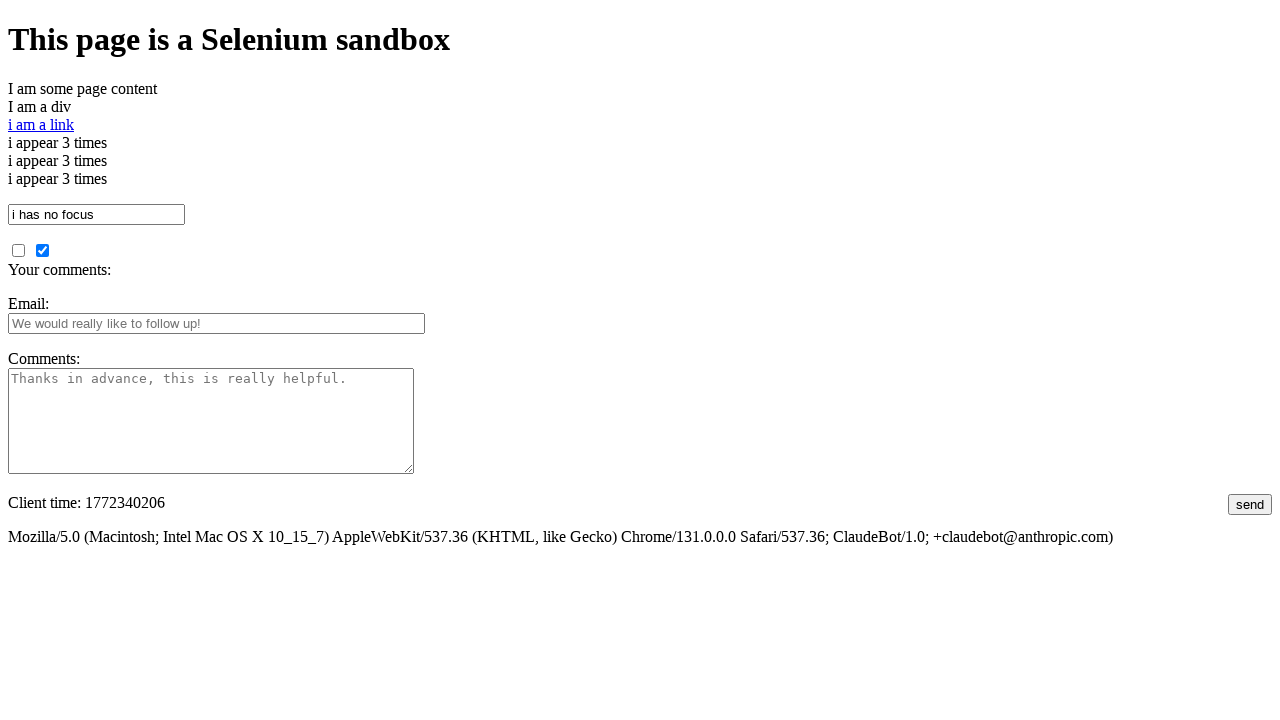

Filled comments textarea with test message on #comments
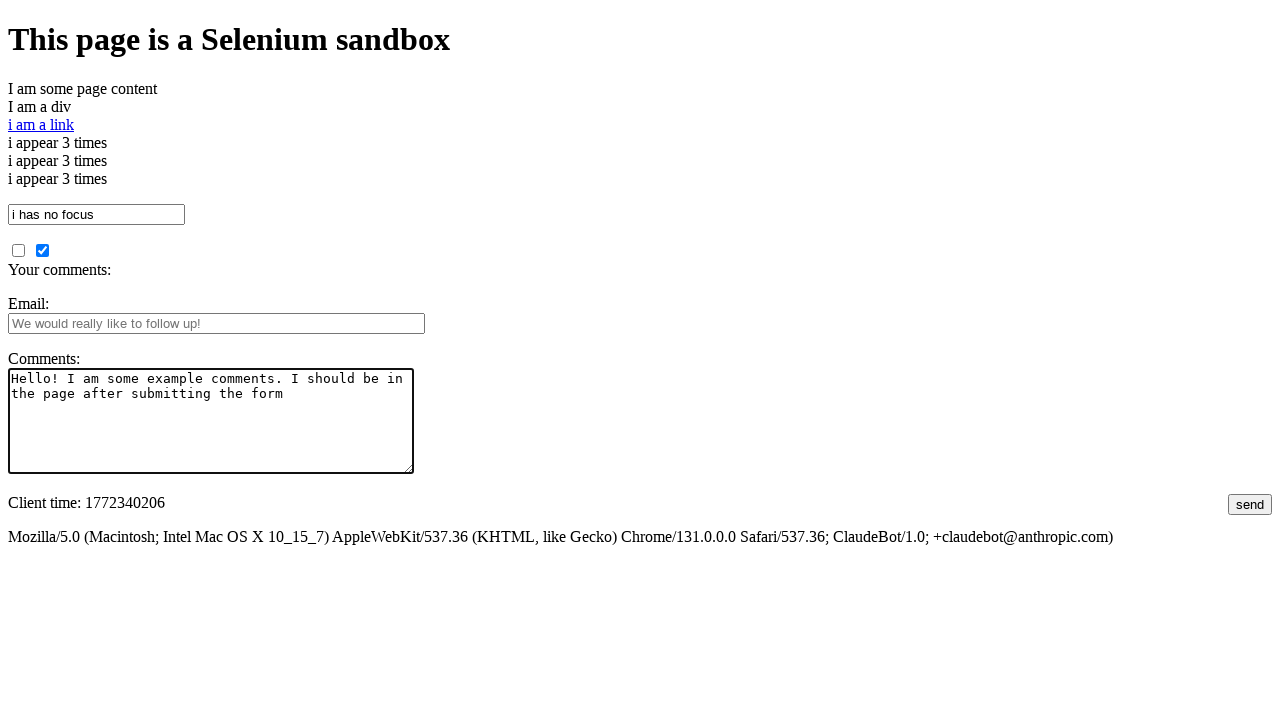

Clicked the submit button to submit the form at (1250, 504) on #submit
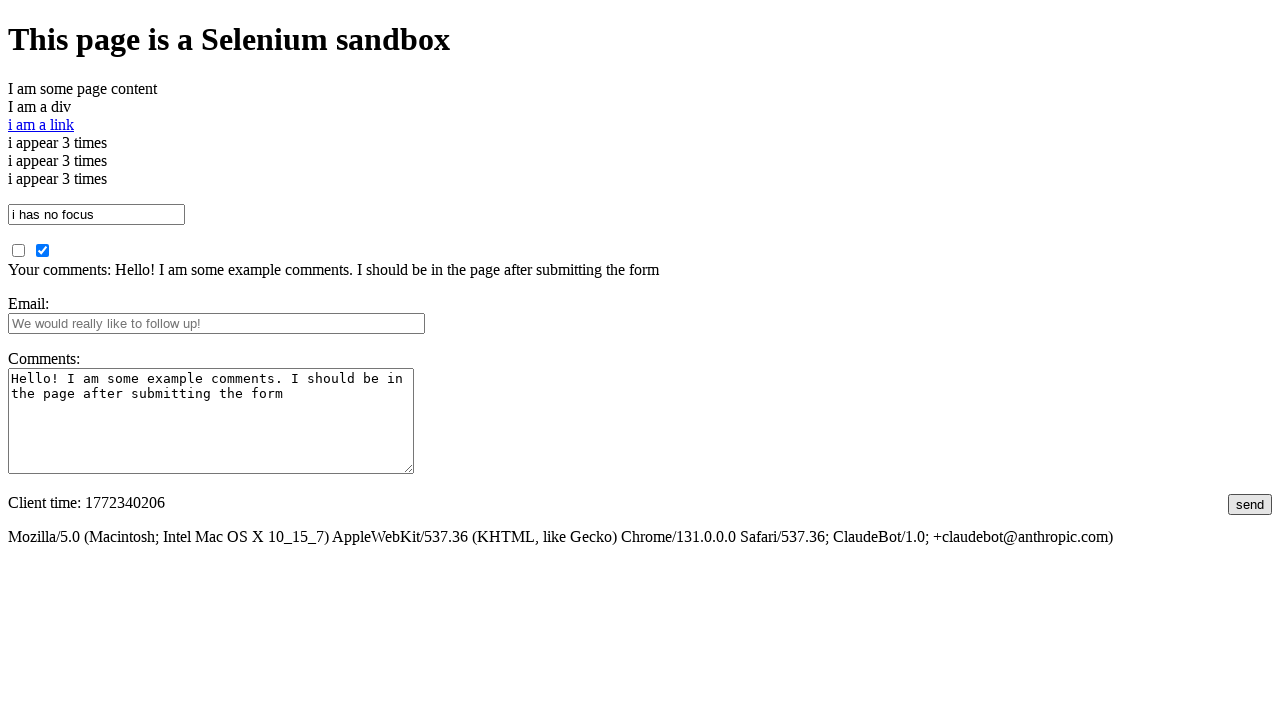

Waited for comments element to appear
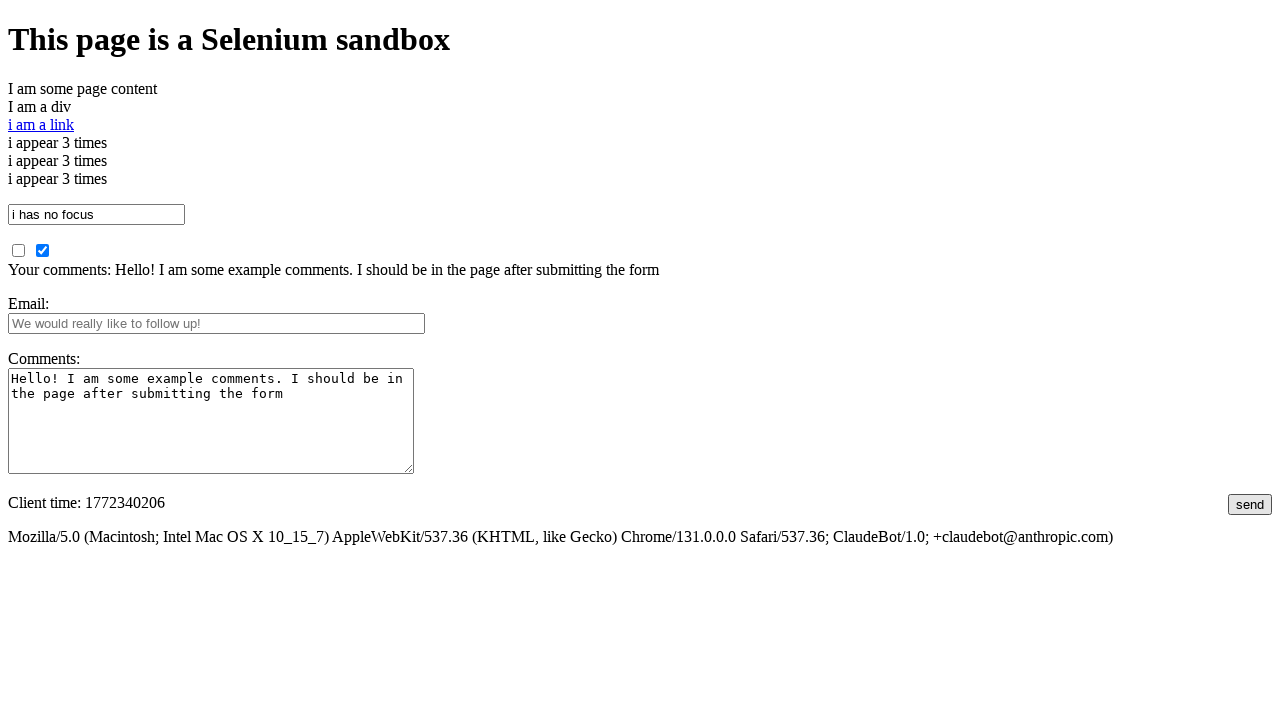

Verified submitted comments appear in the page
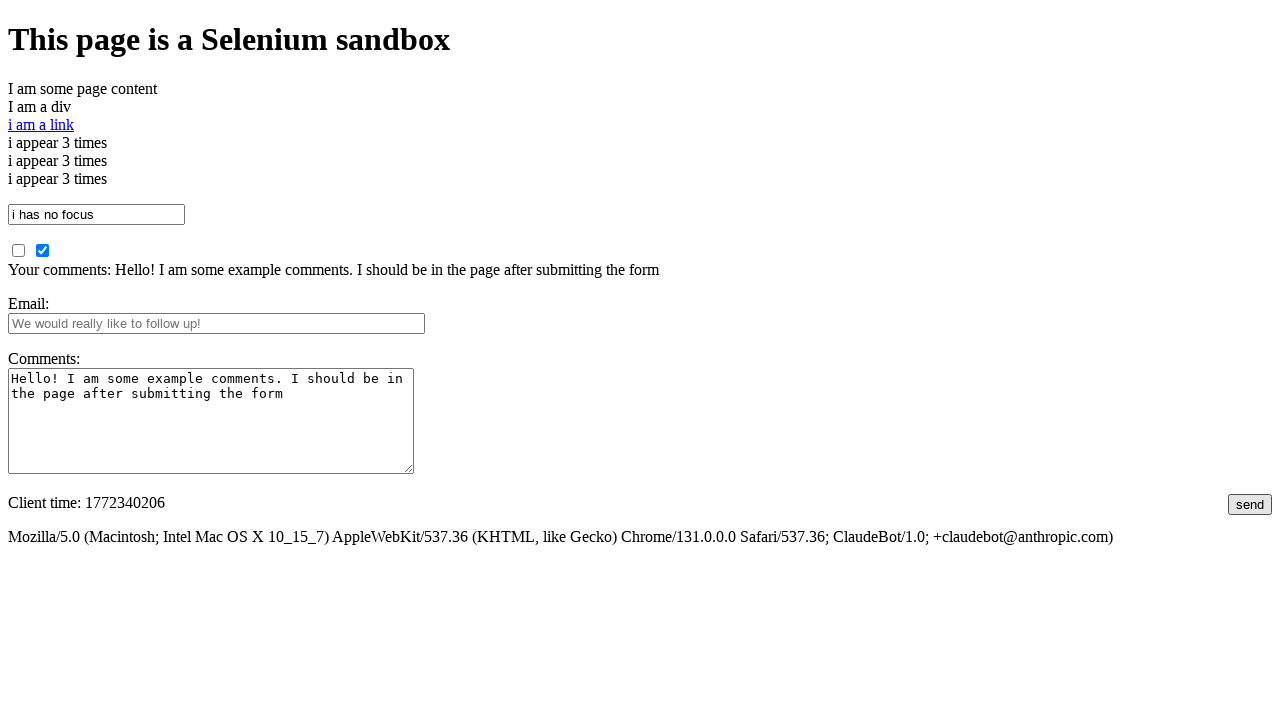

Verified other page content is not yet visible
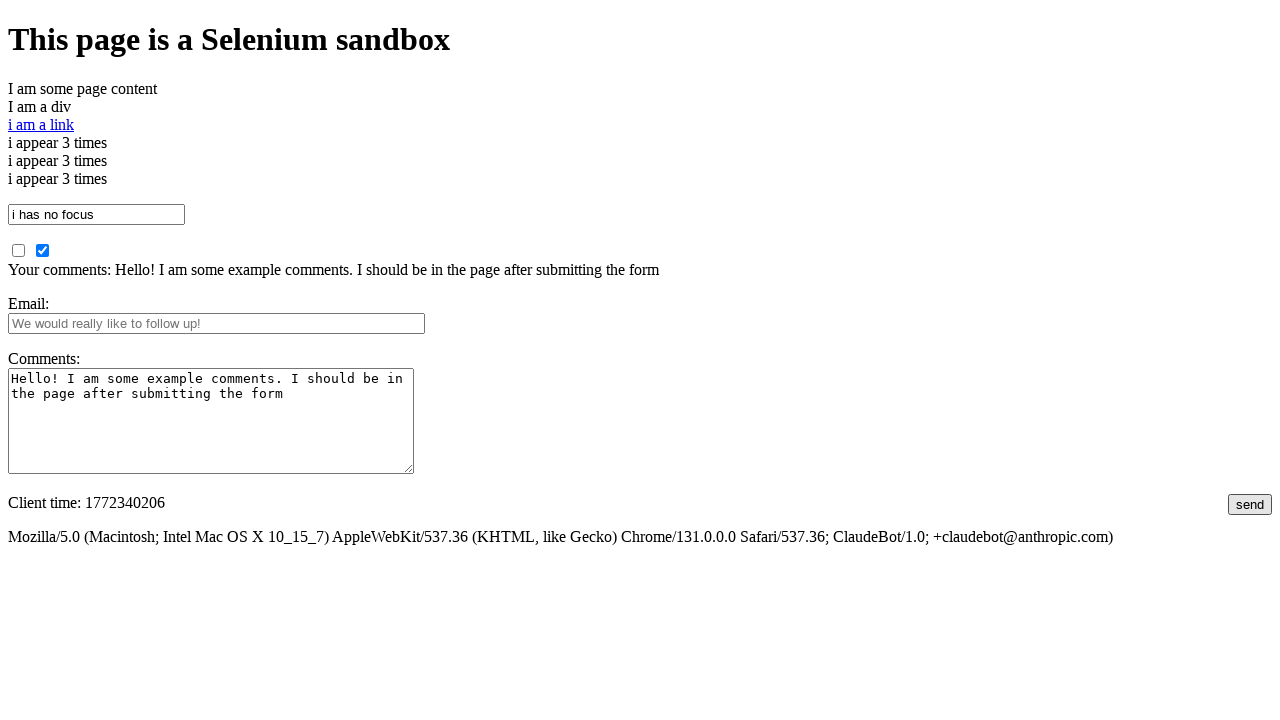

Clicked the link to navigate to other page content at (41, 124) on a >> internal:has-text="i am a link"i >> nth=0
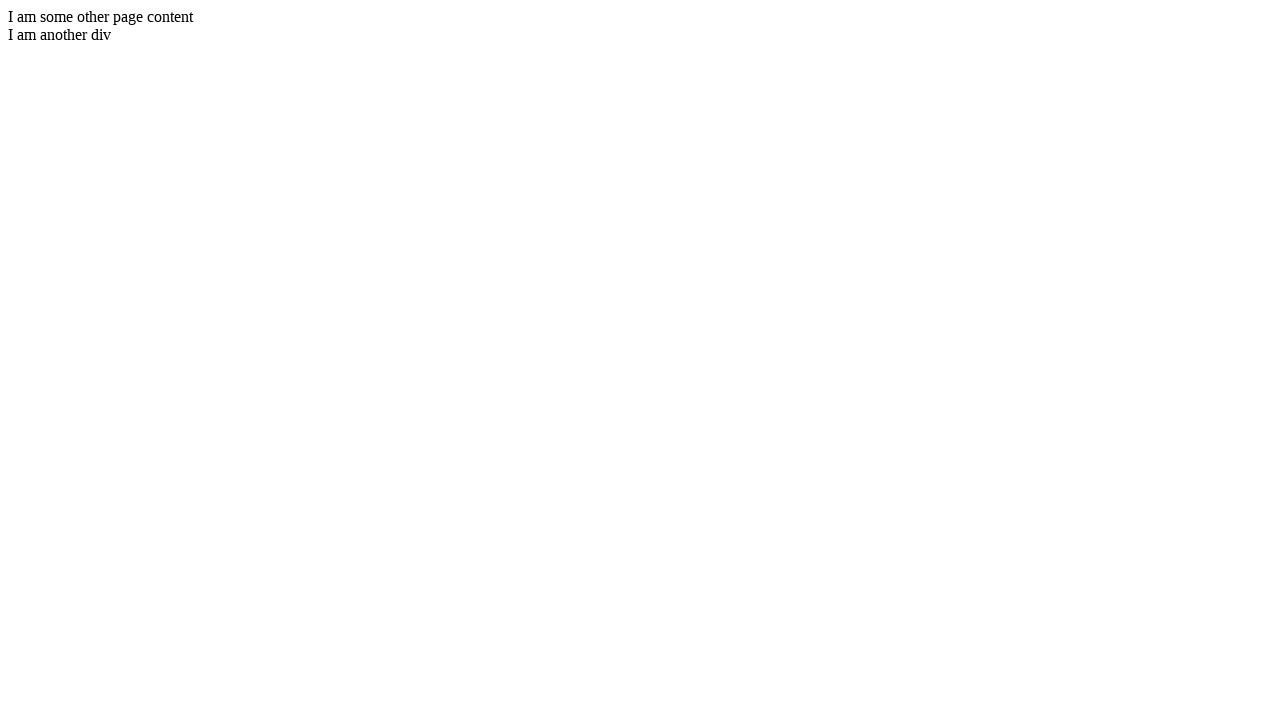

Waited for page to load after navigation
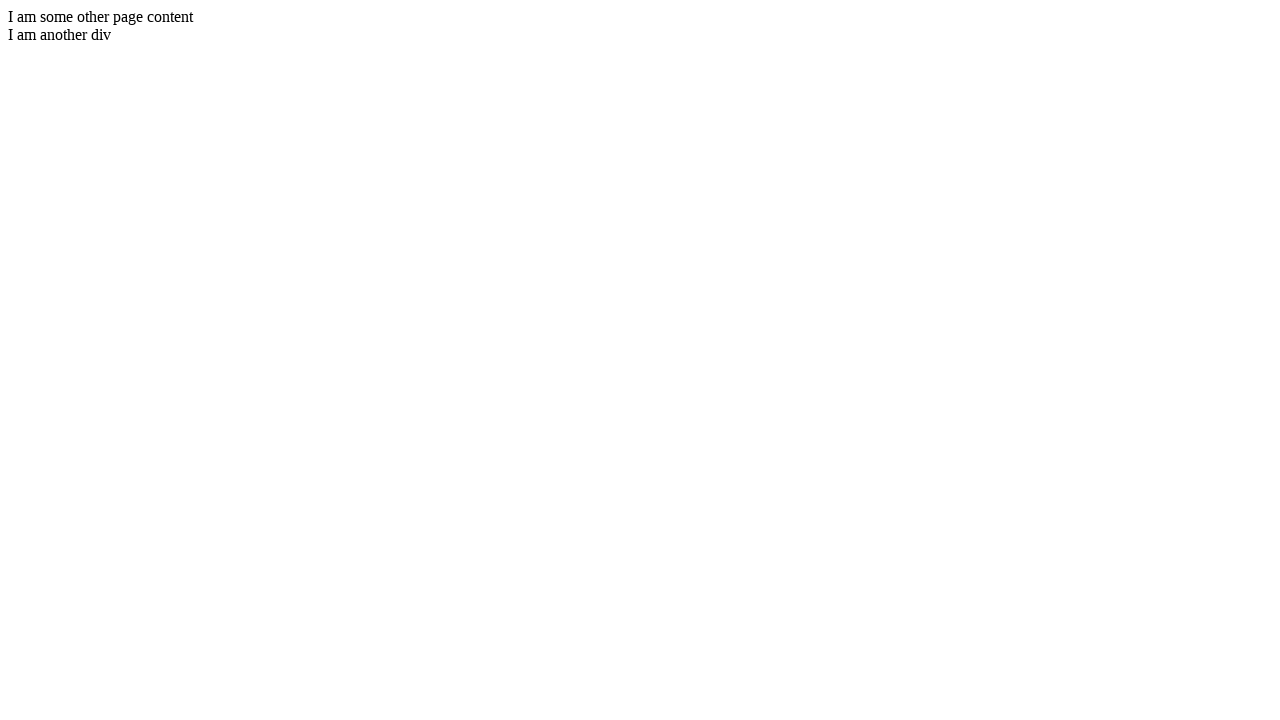

Verified other page content is now visible after navigation
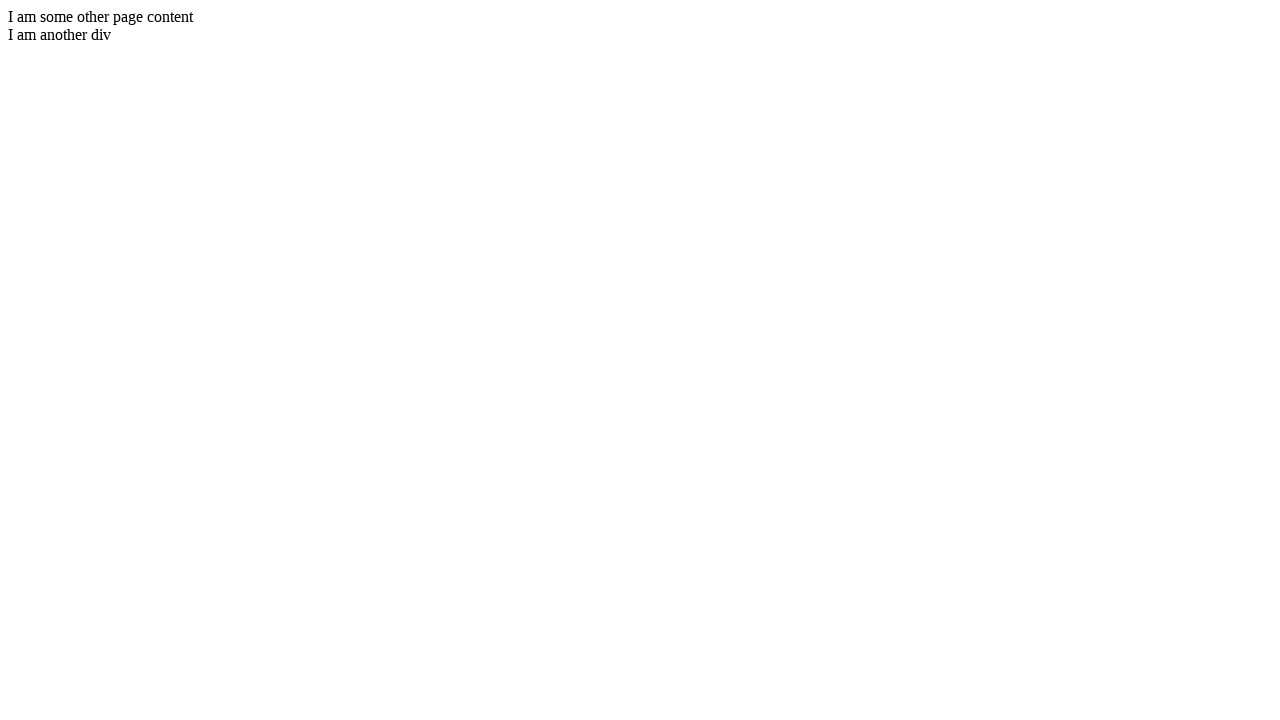

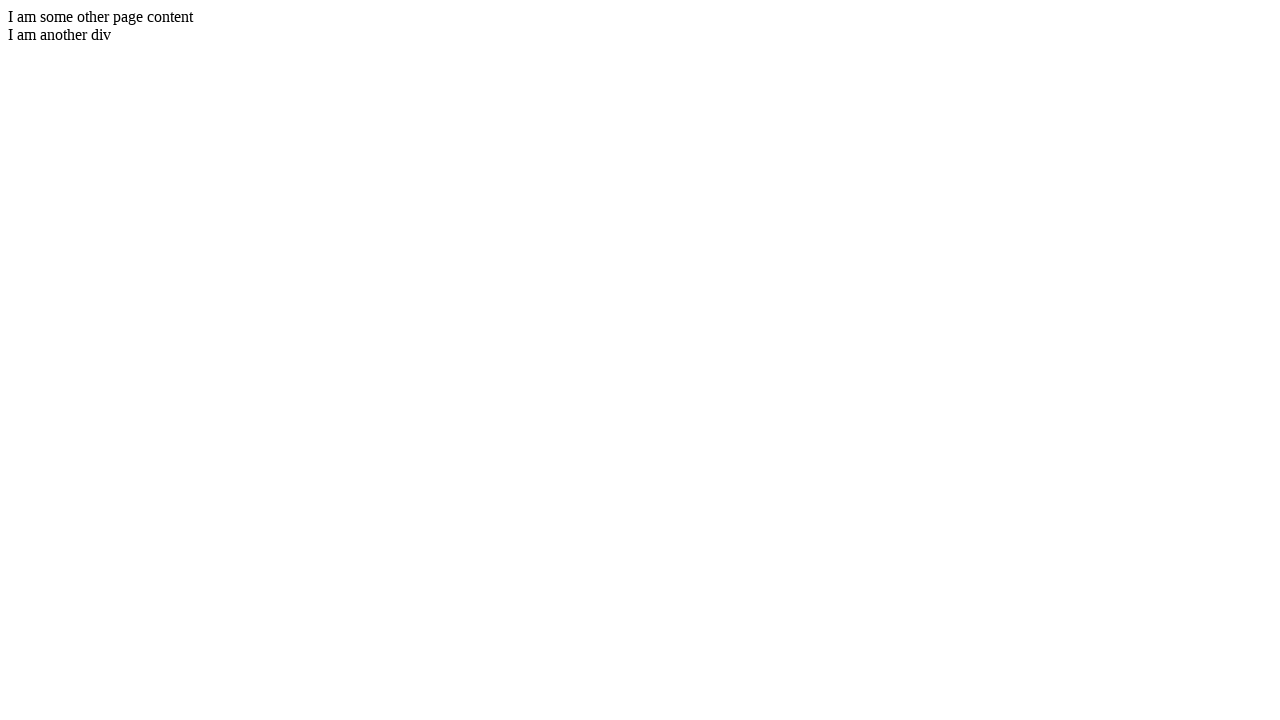